Tests that the Clear completed button displays with correct text

Starting URL: https://demo.playwright.dev/todomvc

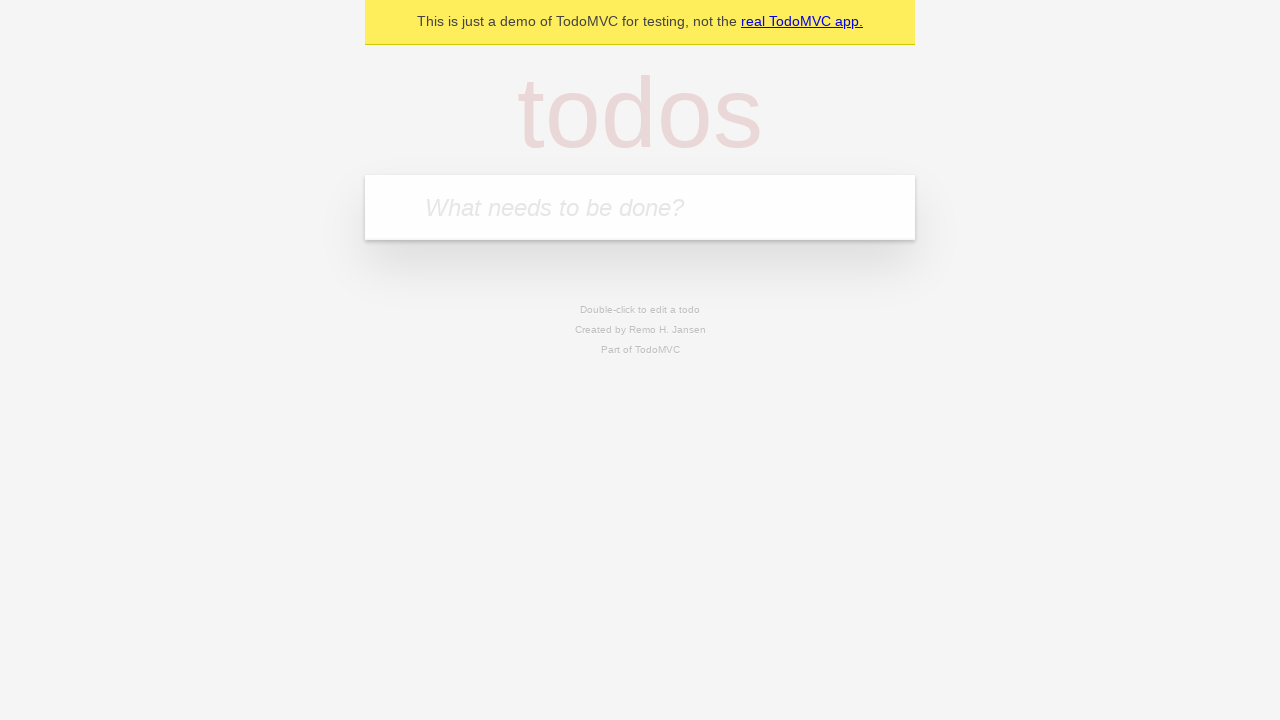

Located the 'What needs to be done?' input field
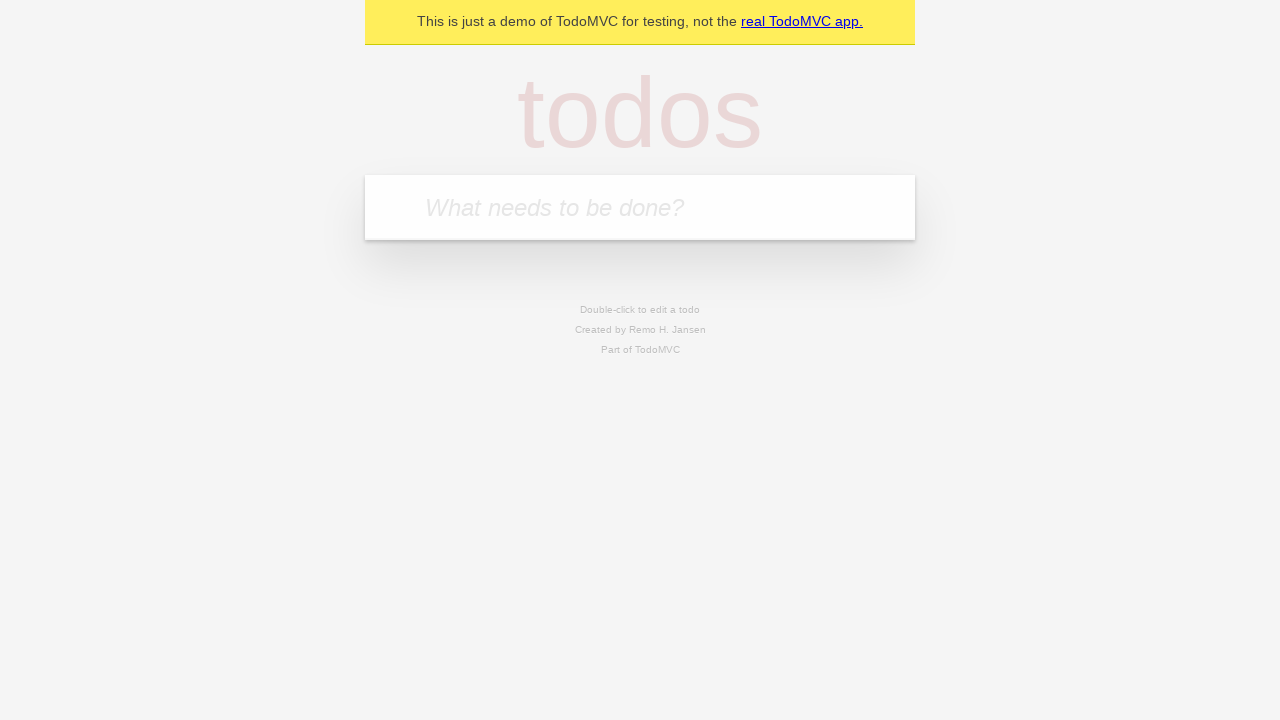

Filled todo input with 'buy some cheese' on internal:attr=[placeholder="What needs to be done?"i]
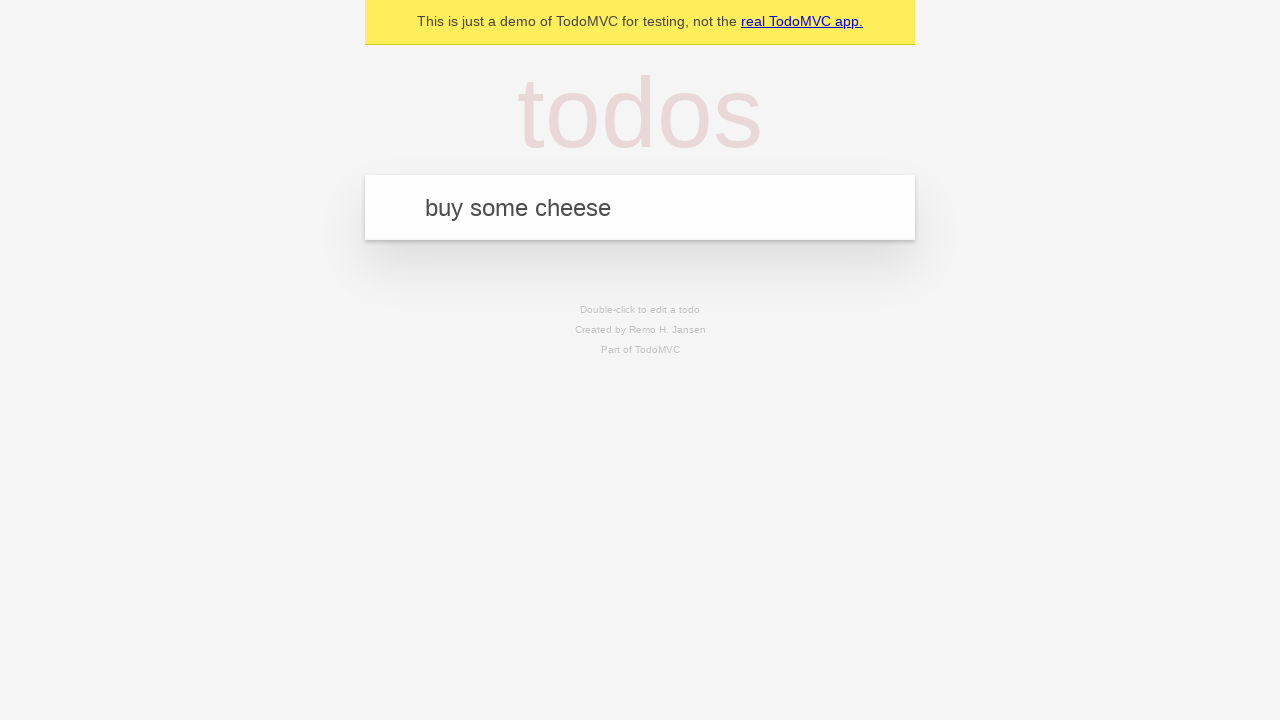

Pressed Enter to add 'buy some cheese' to the todo list on internal:attr=[placeholder="What needs to be done?"i]
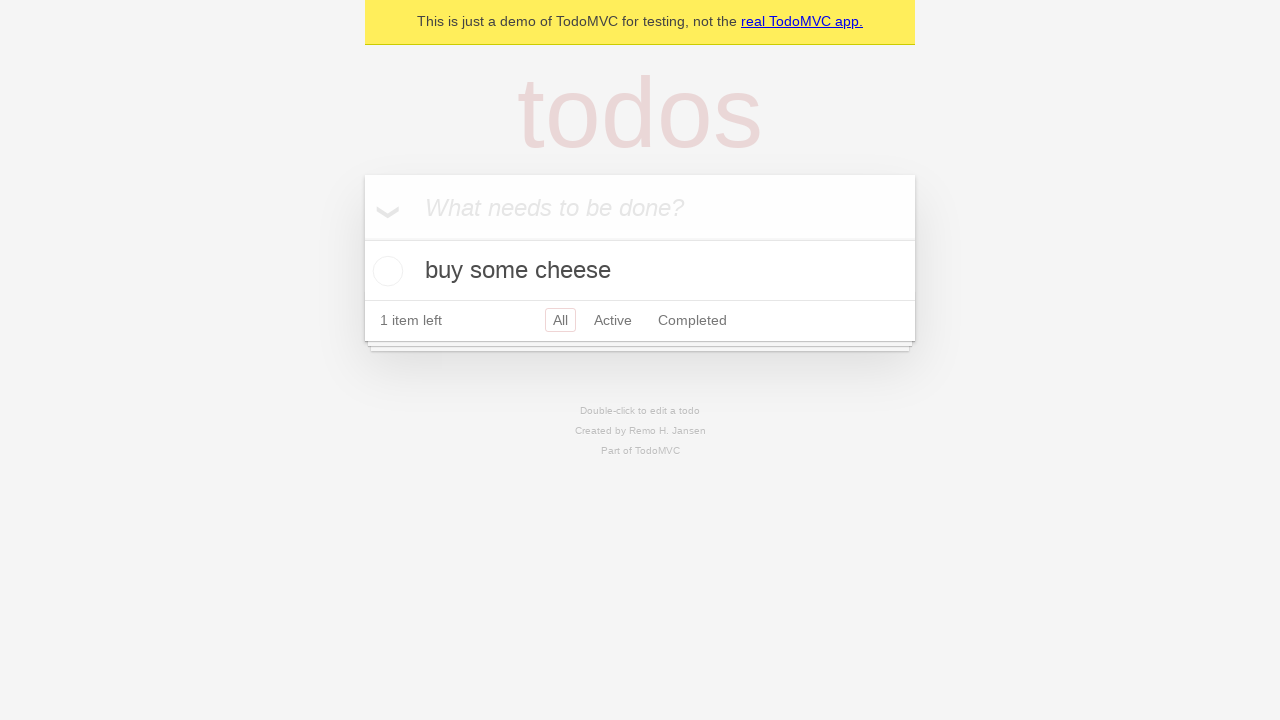

Filled todo input with 'feed the cat' on internal:attr=[placeholder="What needs to be done?"i]
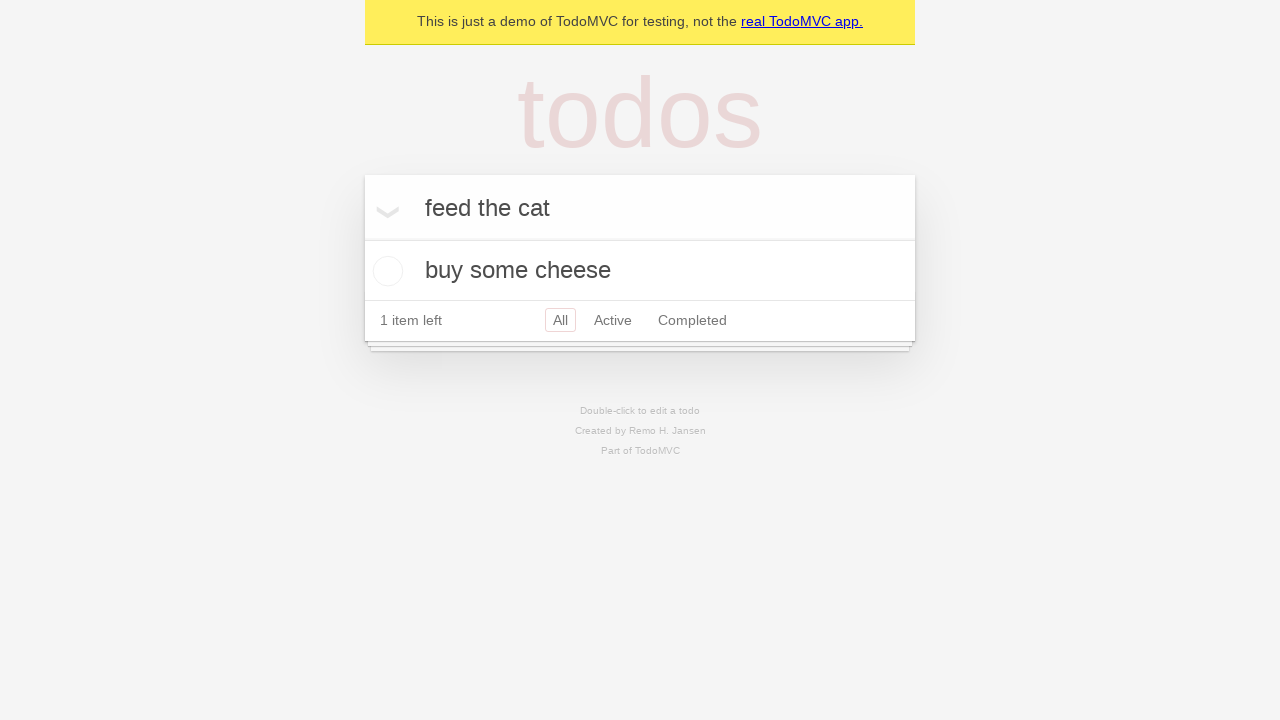

Pressed Enter to add 'feed the cat' to the todo list on internal:attr=[placeholder="What needs to be done?"i]
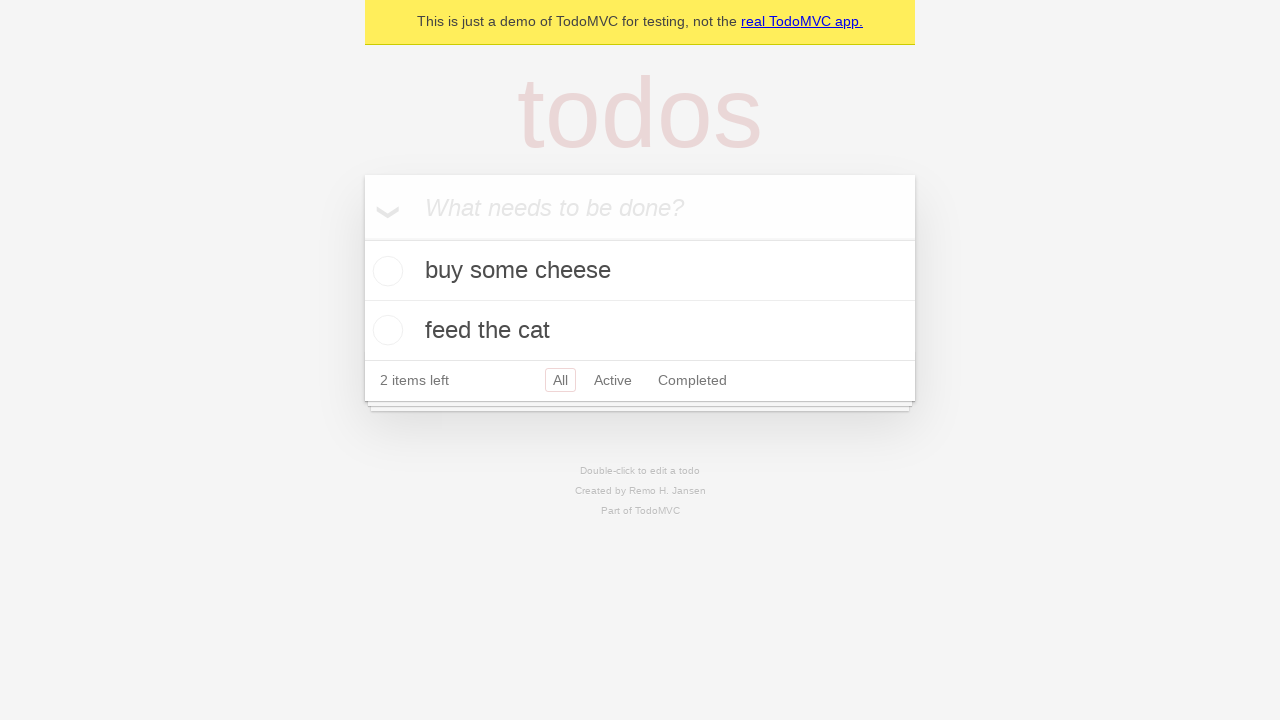

Filled todo input with 'book a doctors appointment' on internal:attr=[placeholder="What needs to be done?"i]
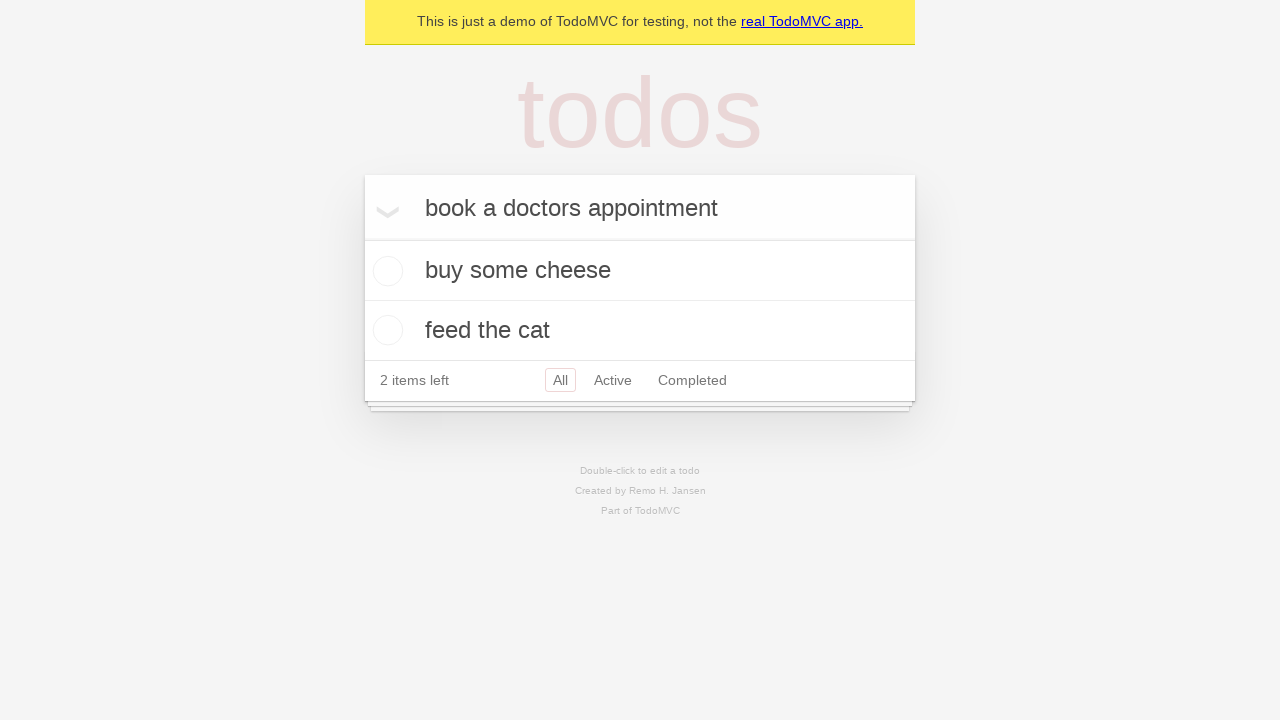

Pressed Enter to add 'book a doctors appointment' to the todo list on internal:attr=[placeholder="What needs to be done?"i]
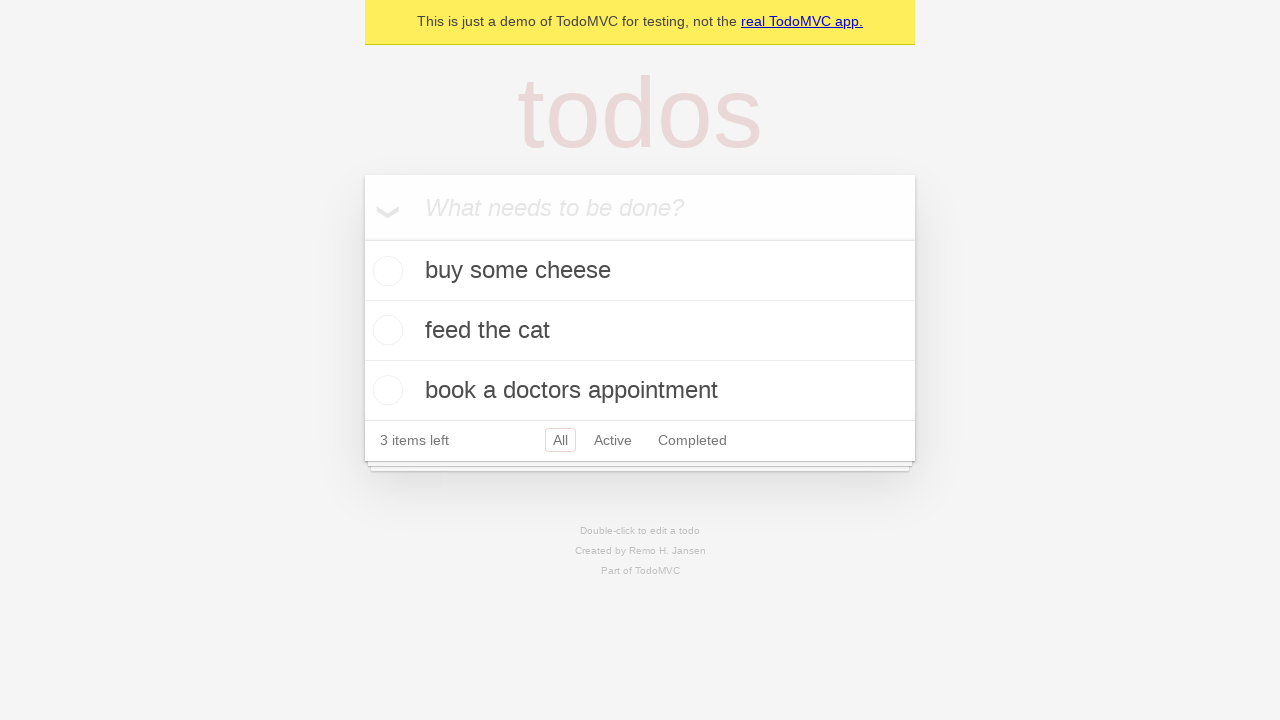

Checked the first todo item as completed at (385, 271) on .todo-list li .toggle >> nth=0
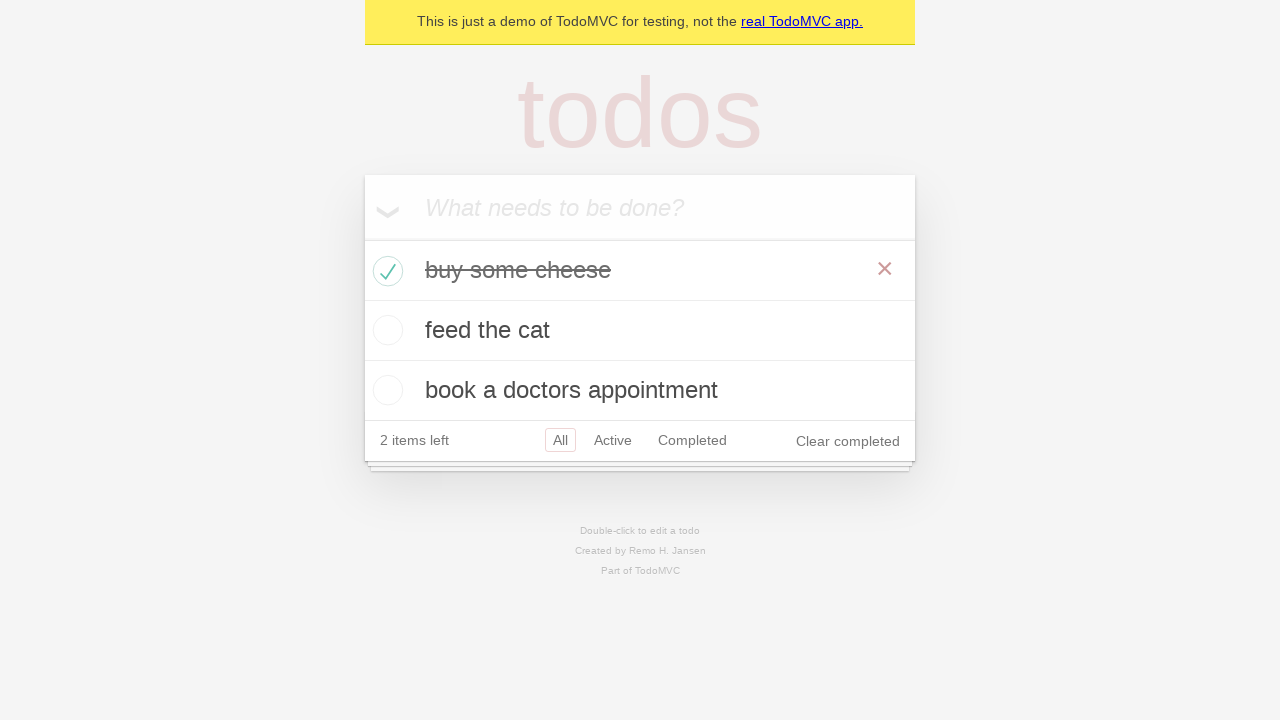

Verified 'Clear completed' button is visible with correct text
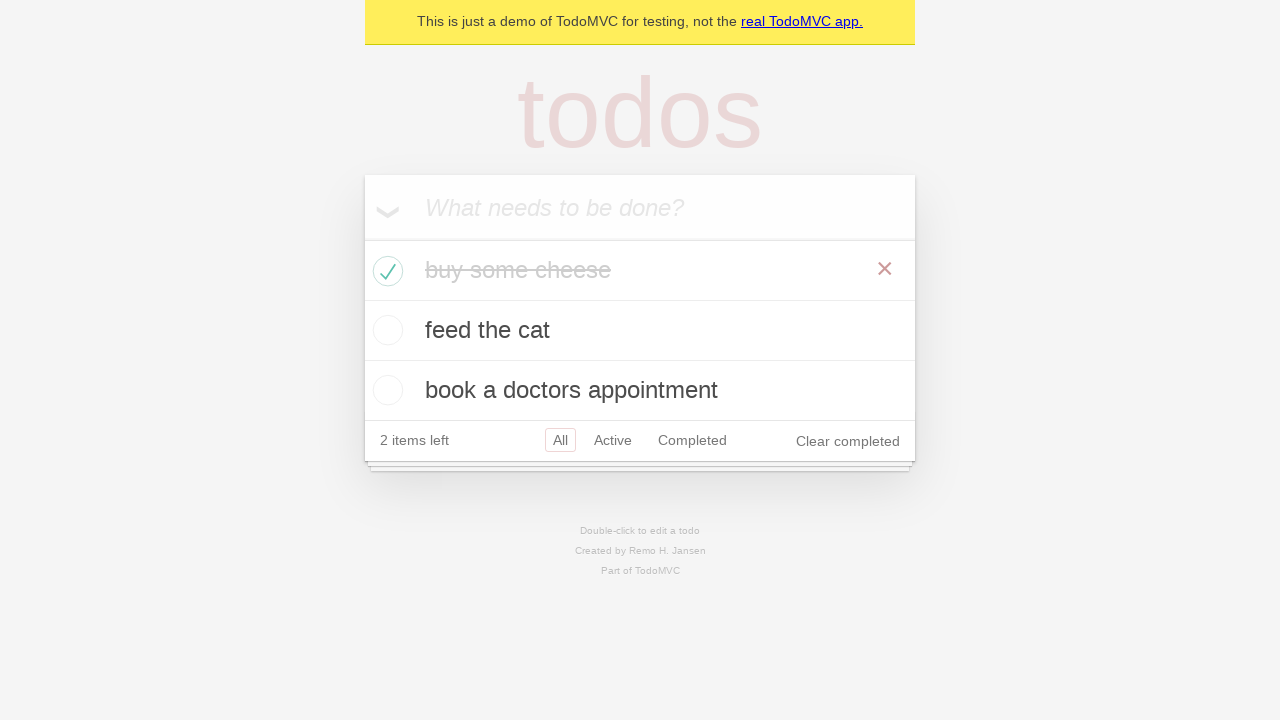

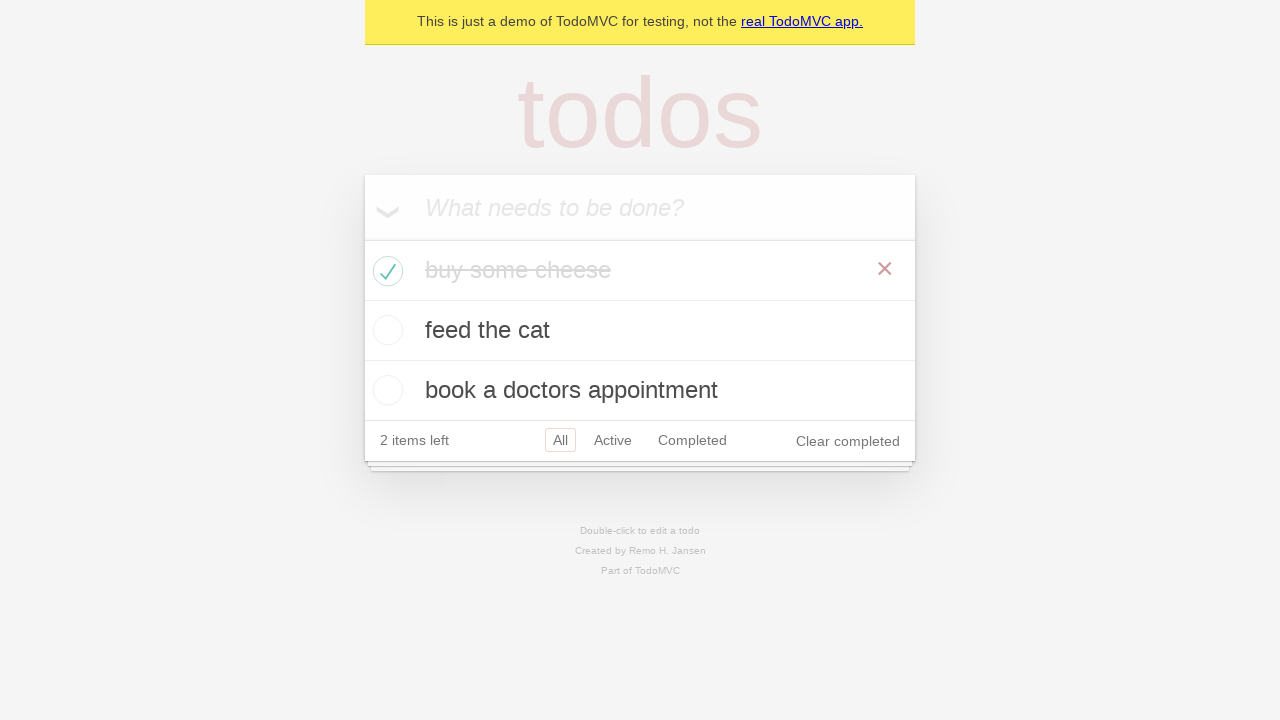